Tests navigation to the 404 status code page by clicking through the Status Codes link and verifying the page displays correctly

Starting URL: https://the-internet.herokuapp.com/

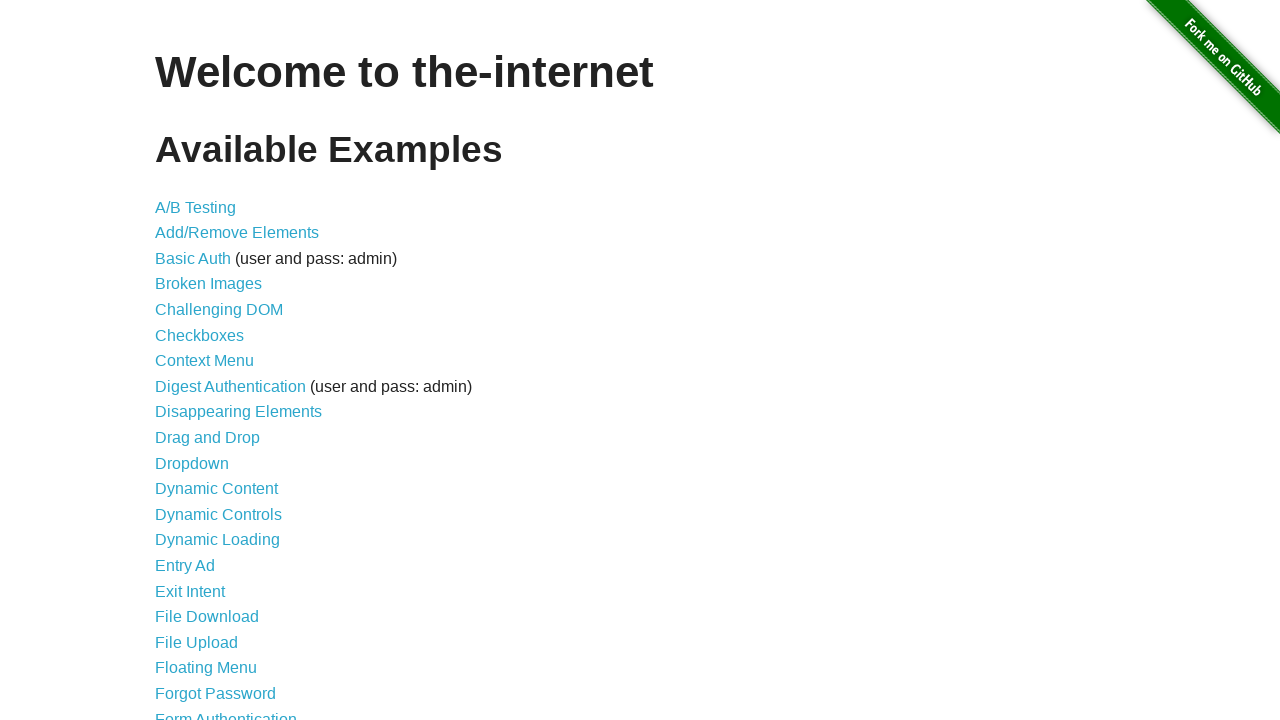

Navigated to the-internet.herokuapp.com homepage
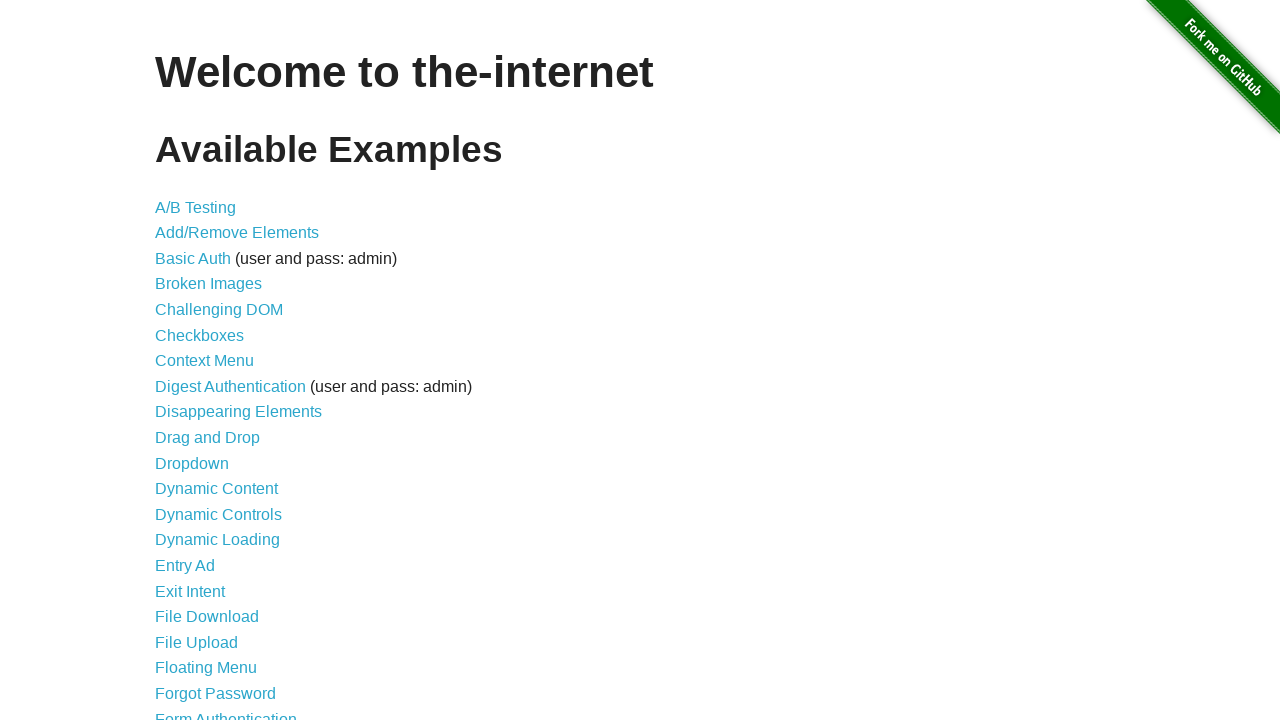

Clicked on Status Codes link at (203, 600) on text=Status Codes
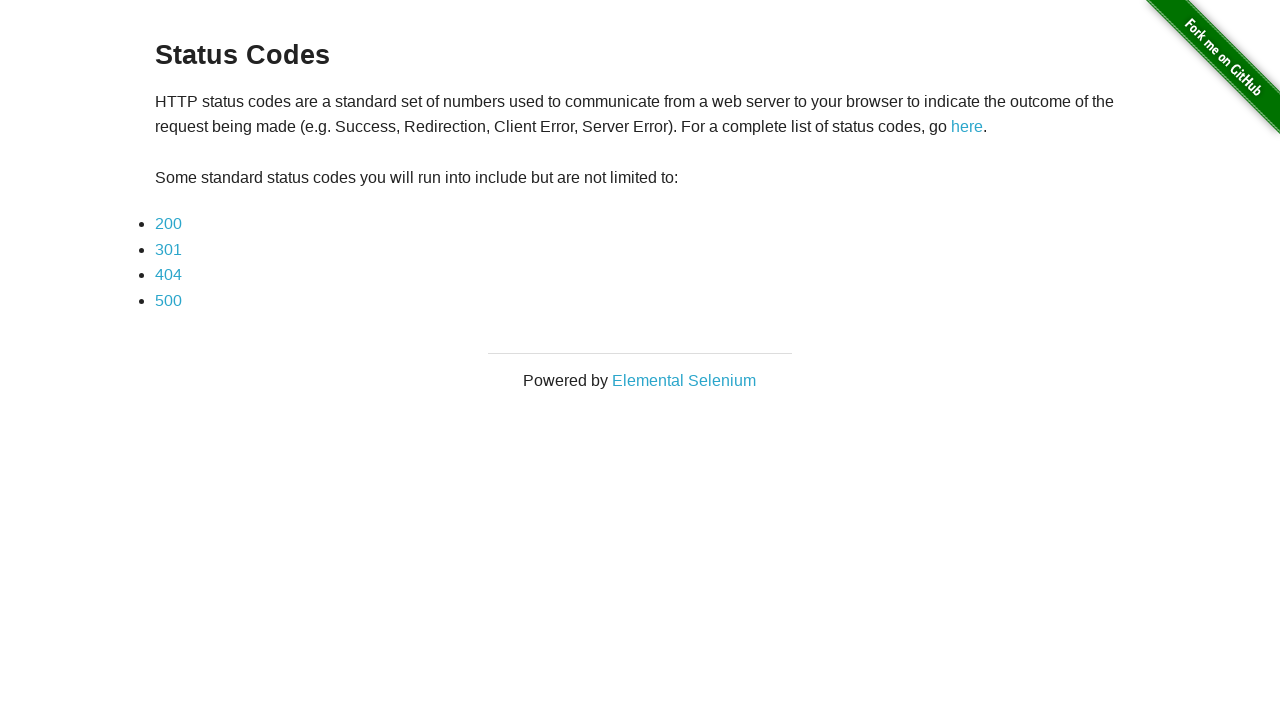

Clicked on 404 status code link at (168, 275) on text=404
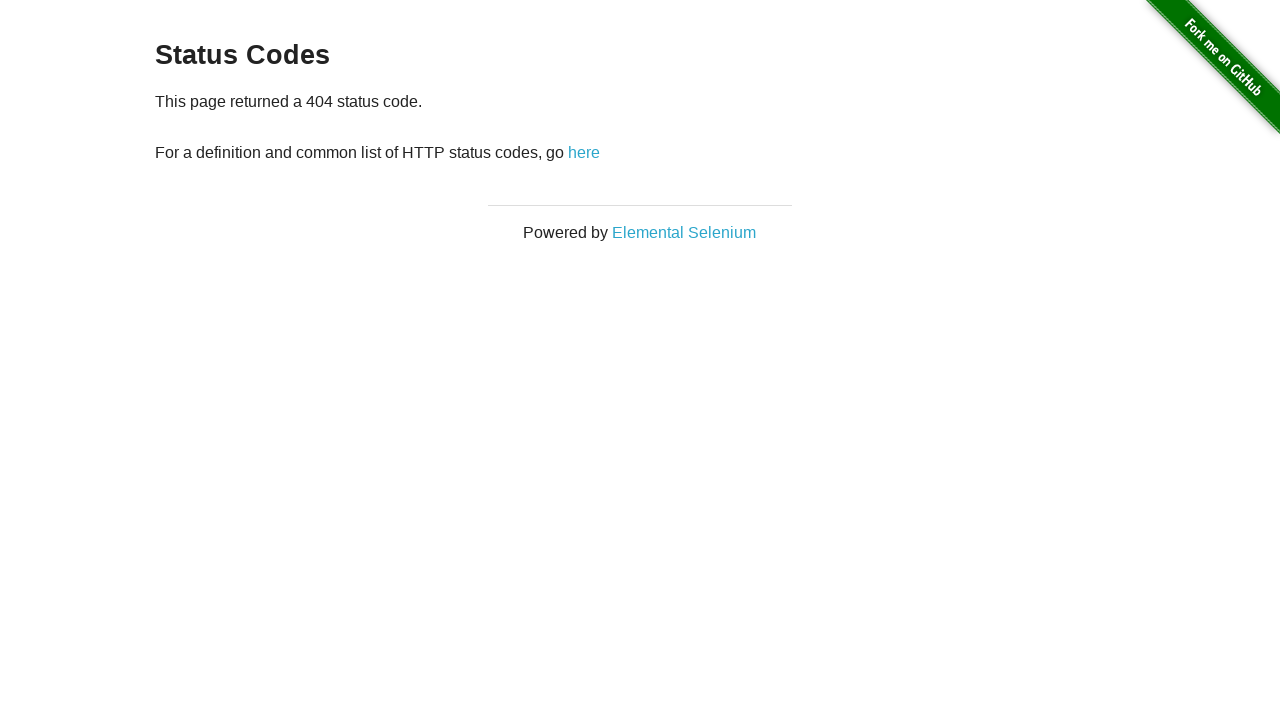

Verified 404 status code text is displayed on page
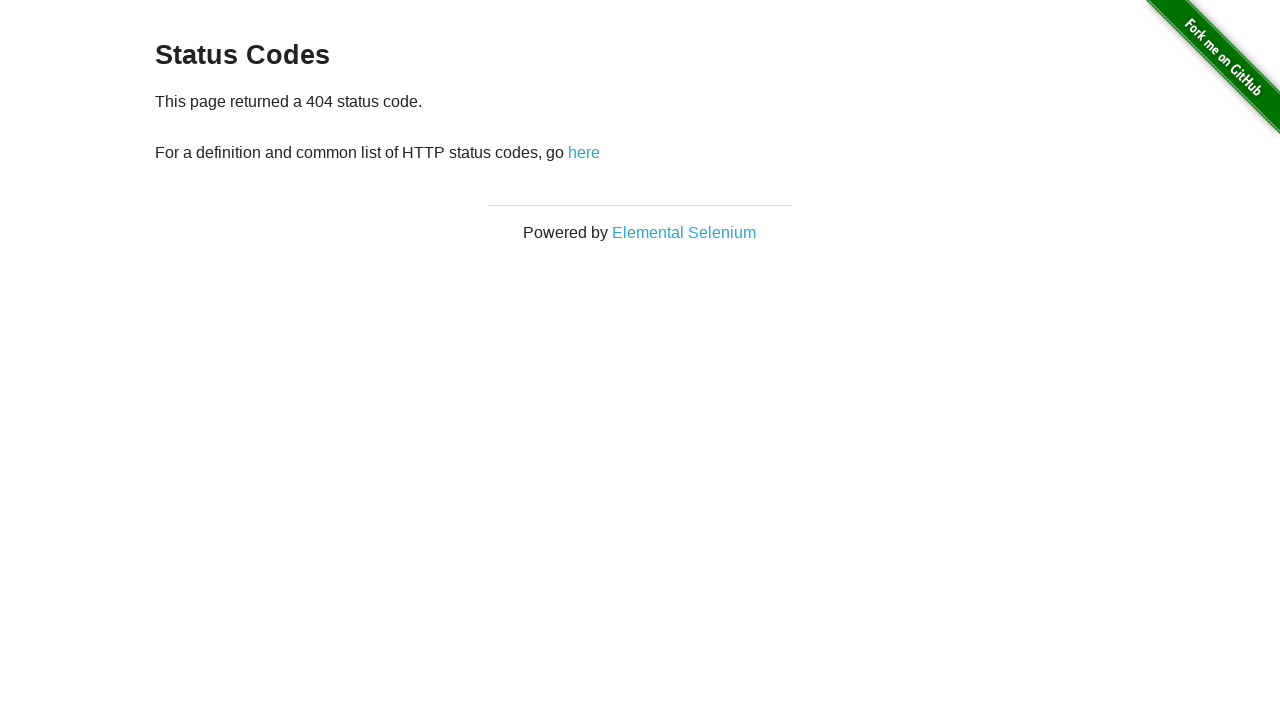

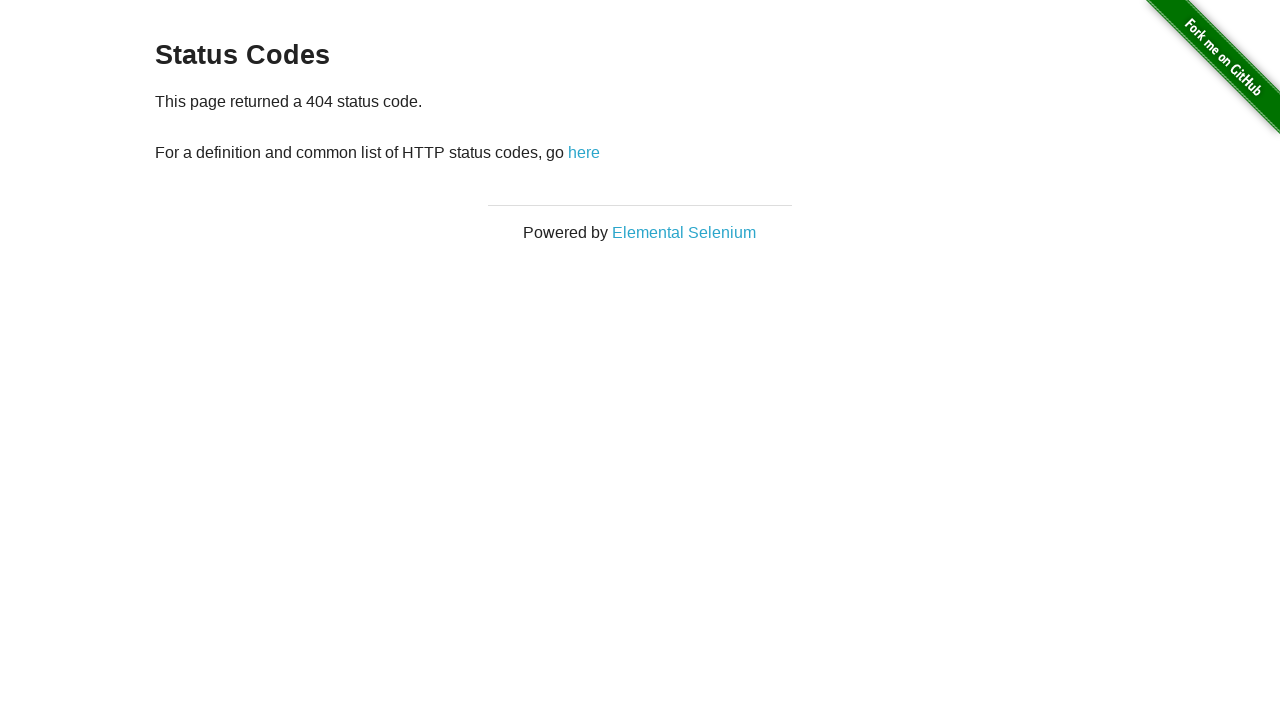